Navigates to the Club section and then to "Labirint Now" page

Starting URL: https://www.labirint.ru/

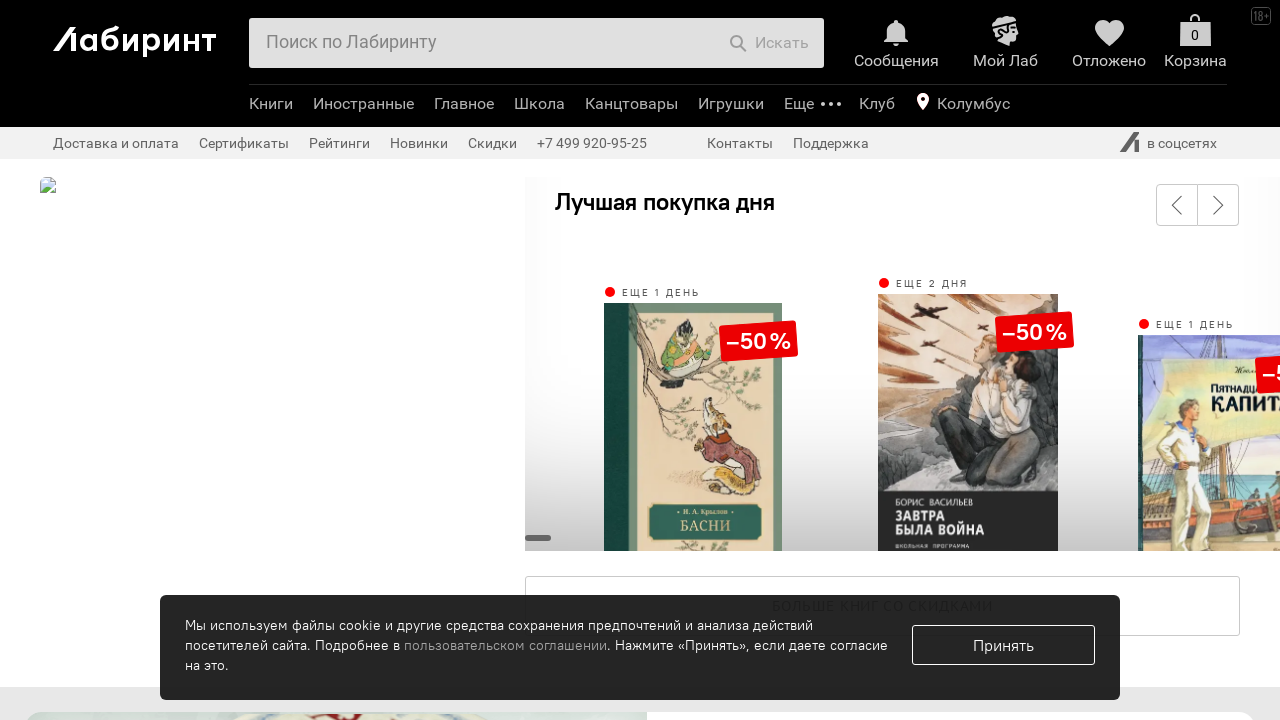

Clicked on 'Клуб' (Club) menu item at (877, 106) on li.b-header-b-menu-e-list-item.b-toggle.analytics-click-js[data-event-content="К
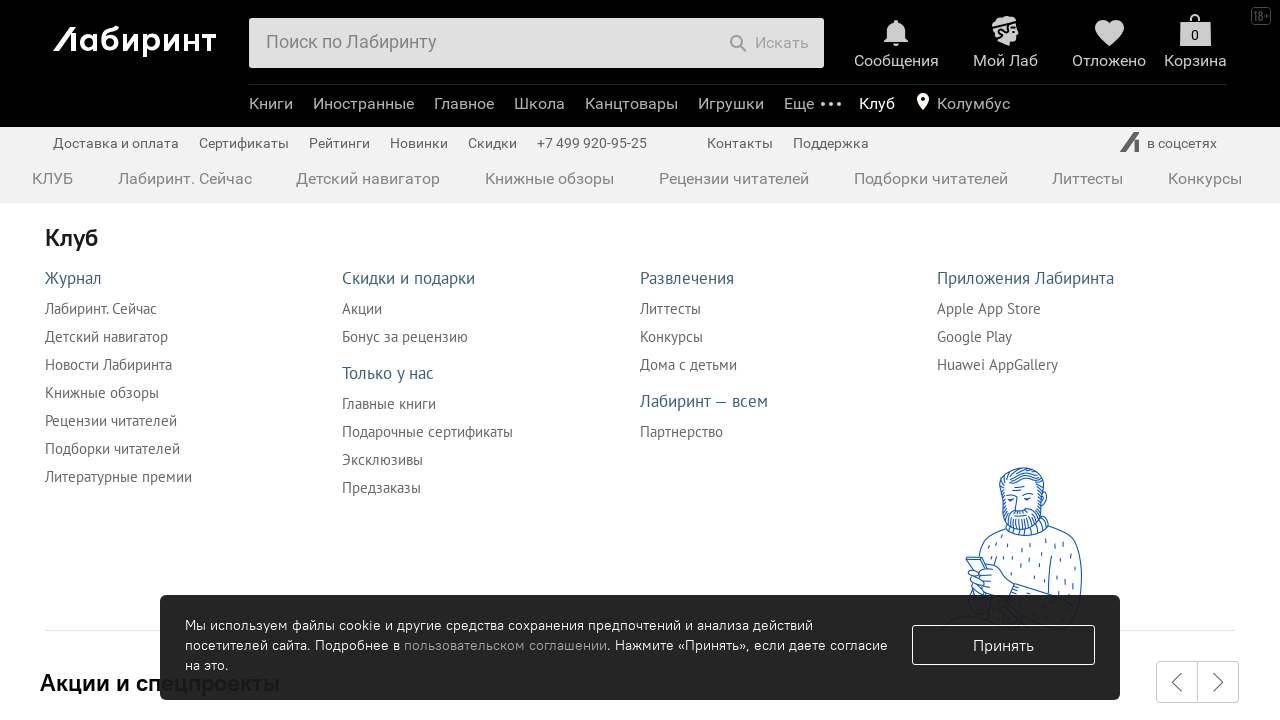

Clicked on 'Лабиринт. Сейчас' (Labirint Now) link at (185, 178) on a.mm-link.mm-link-big.mm-link-big-m-sub[href="/now/"]
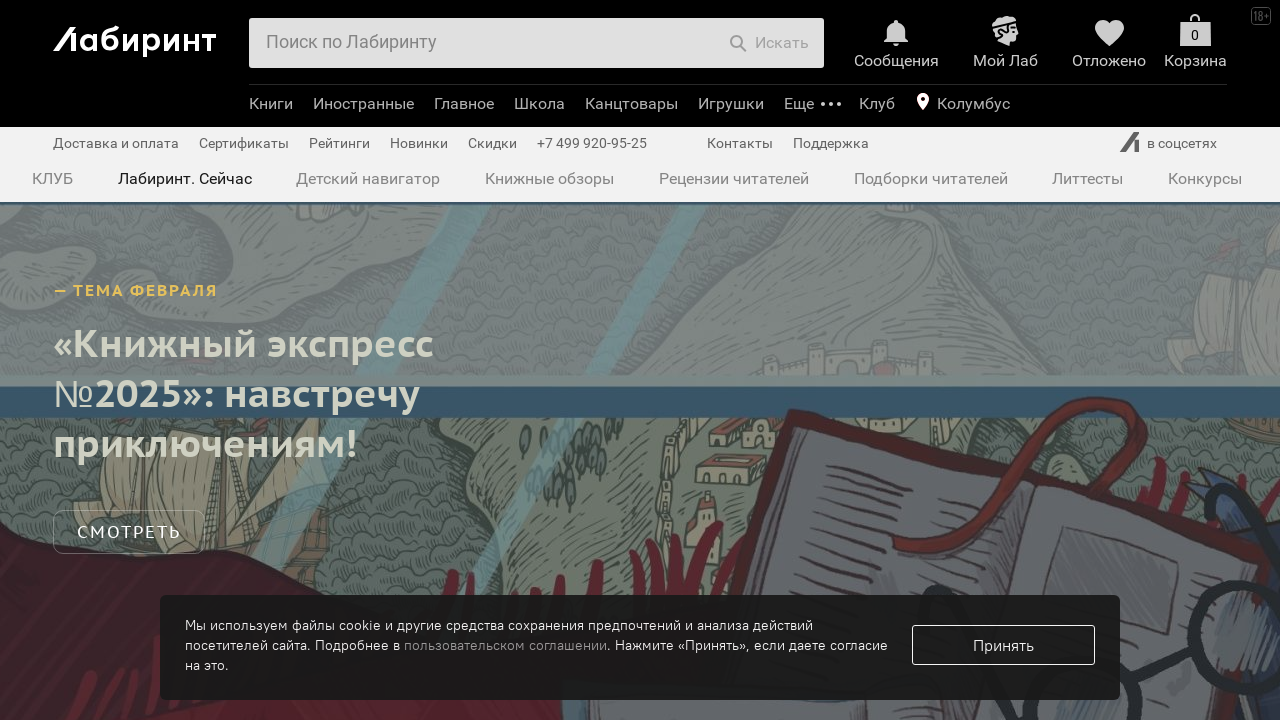

Waited for page to reach networkidle state
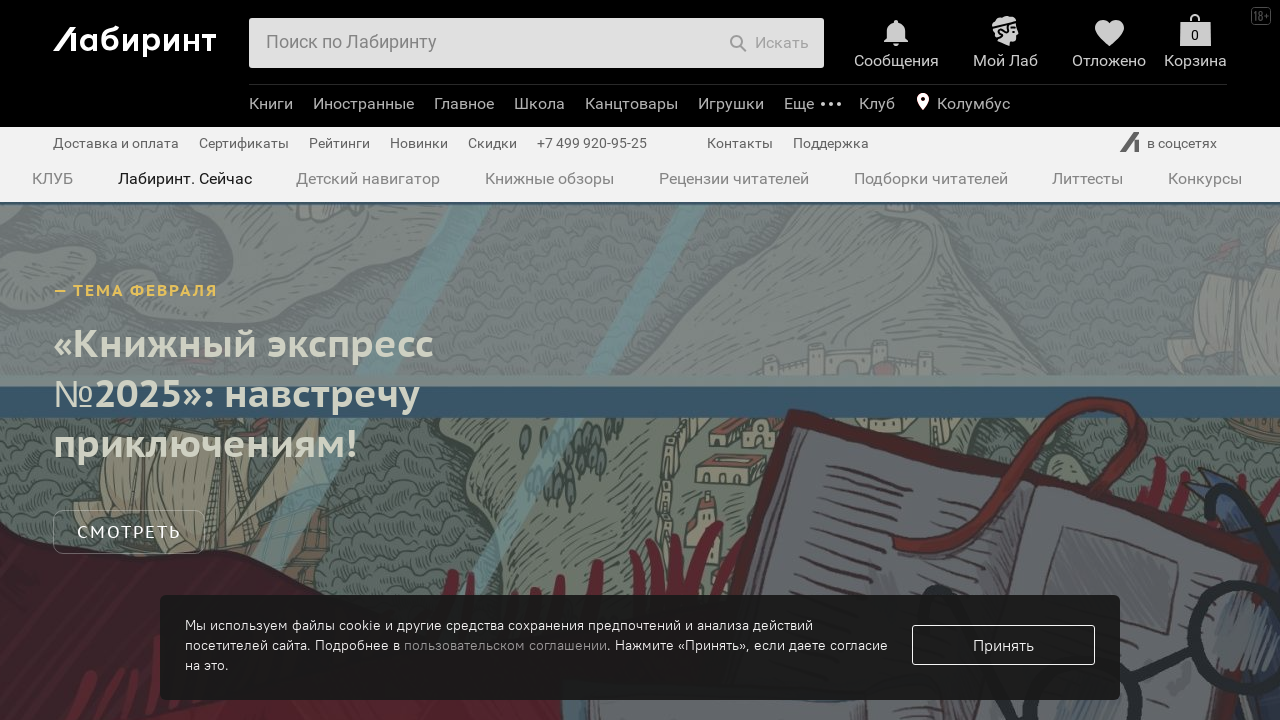

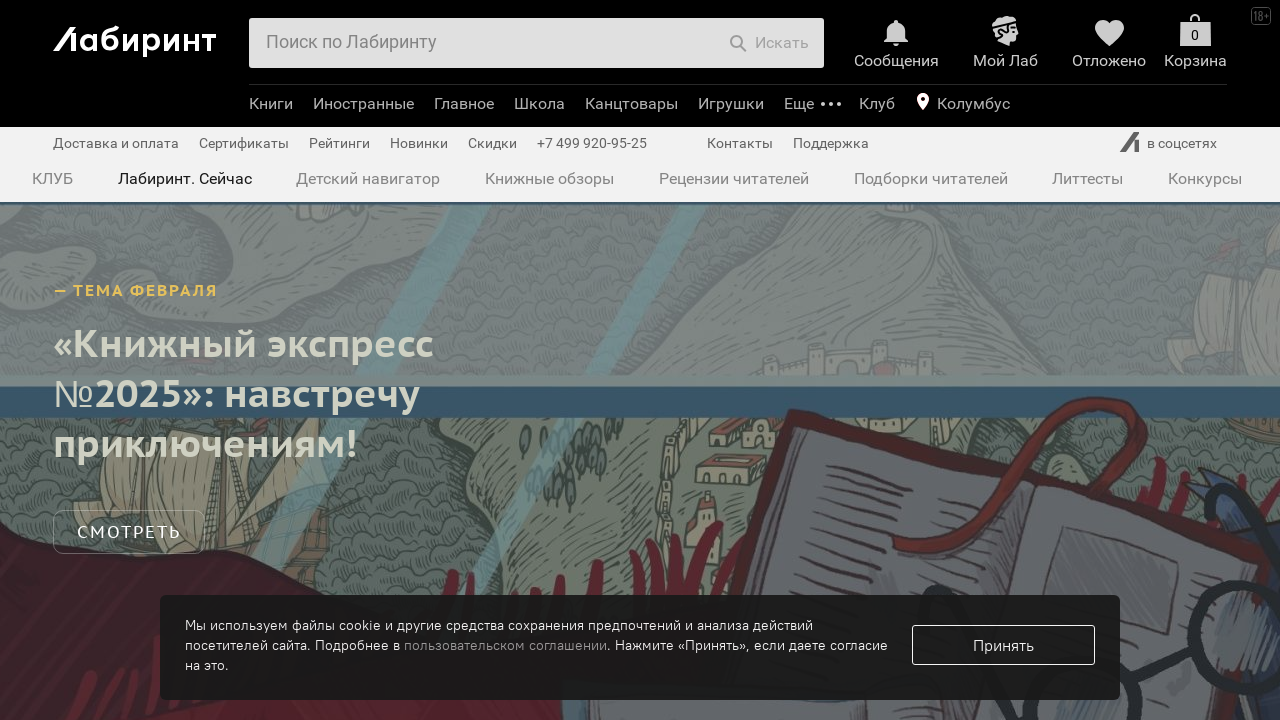